Tests drag and drop functionality by dragging an image element and dropping it into a target box element on a form testing page.

Starting URL: http://formy-project.herokuapp.com/dragdrop

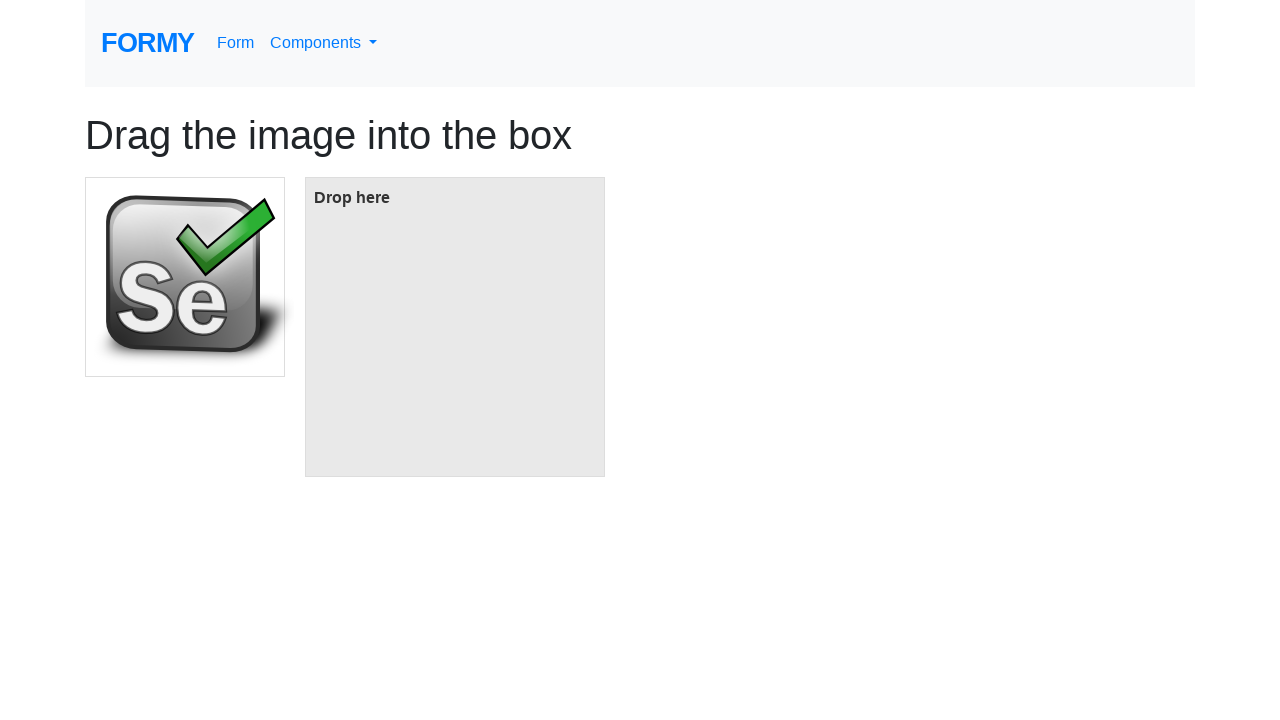

Waited for draggable image element to be visible
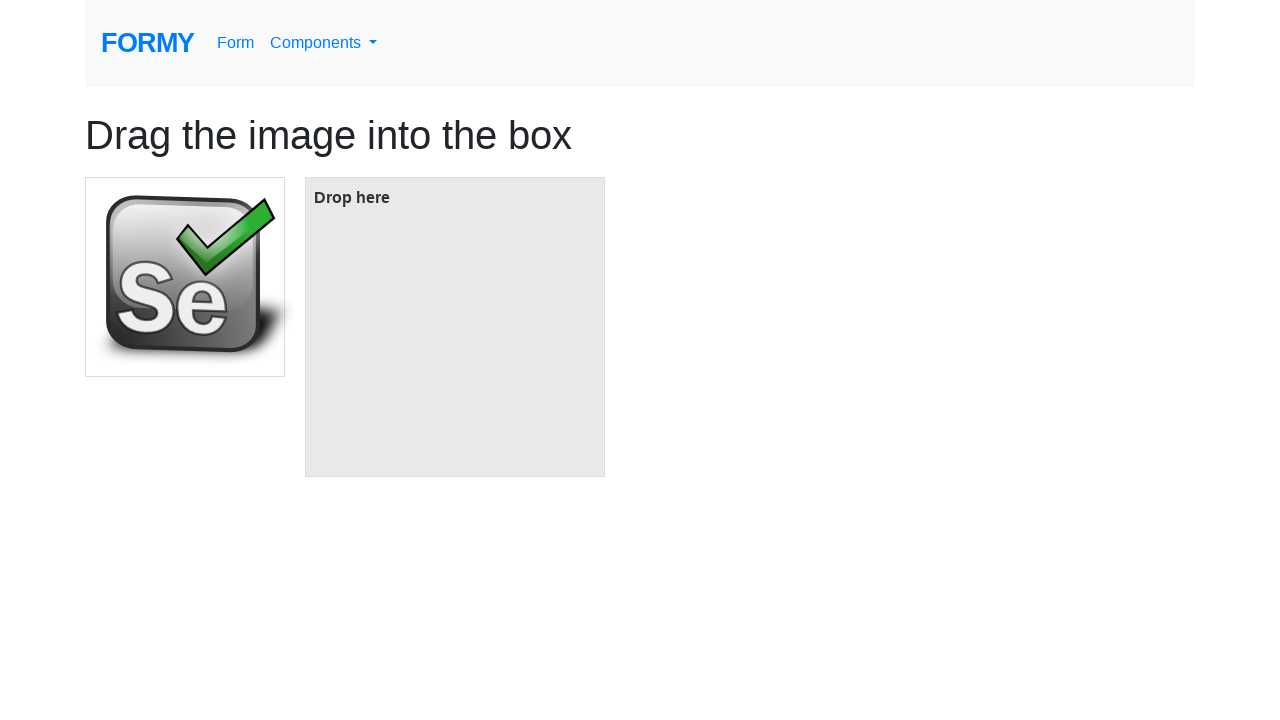

Waited for drop target box element to be visible
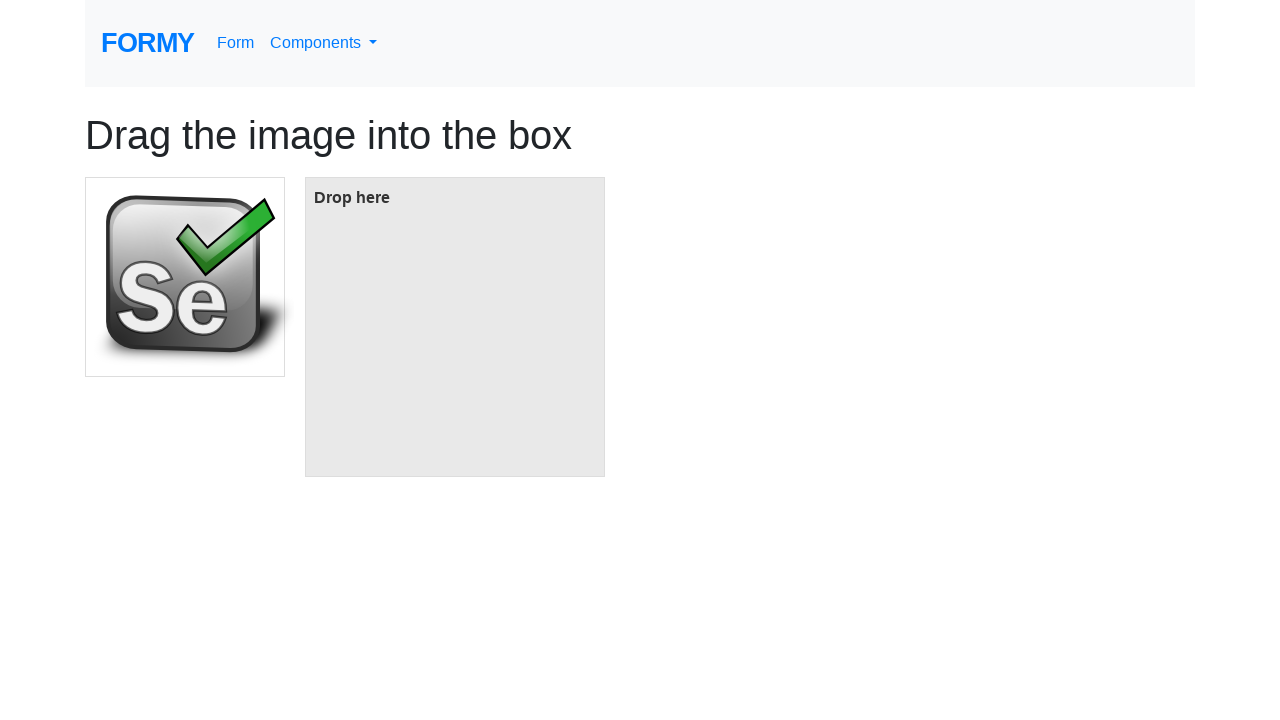

Located the draggable image element
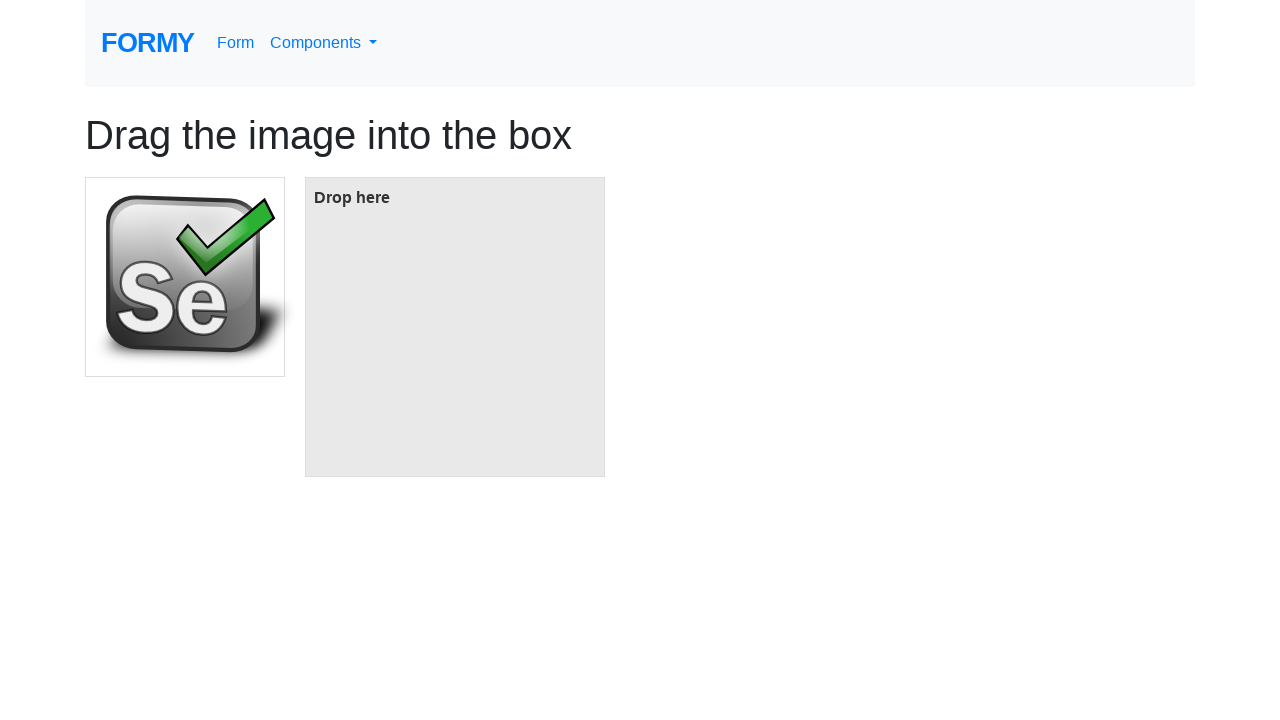

Located the drop target box element
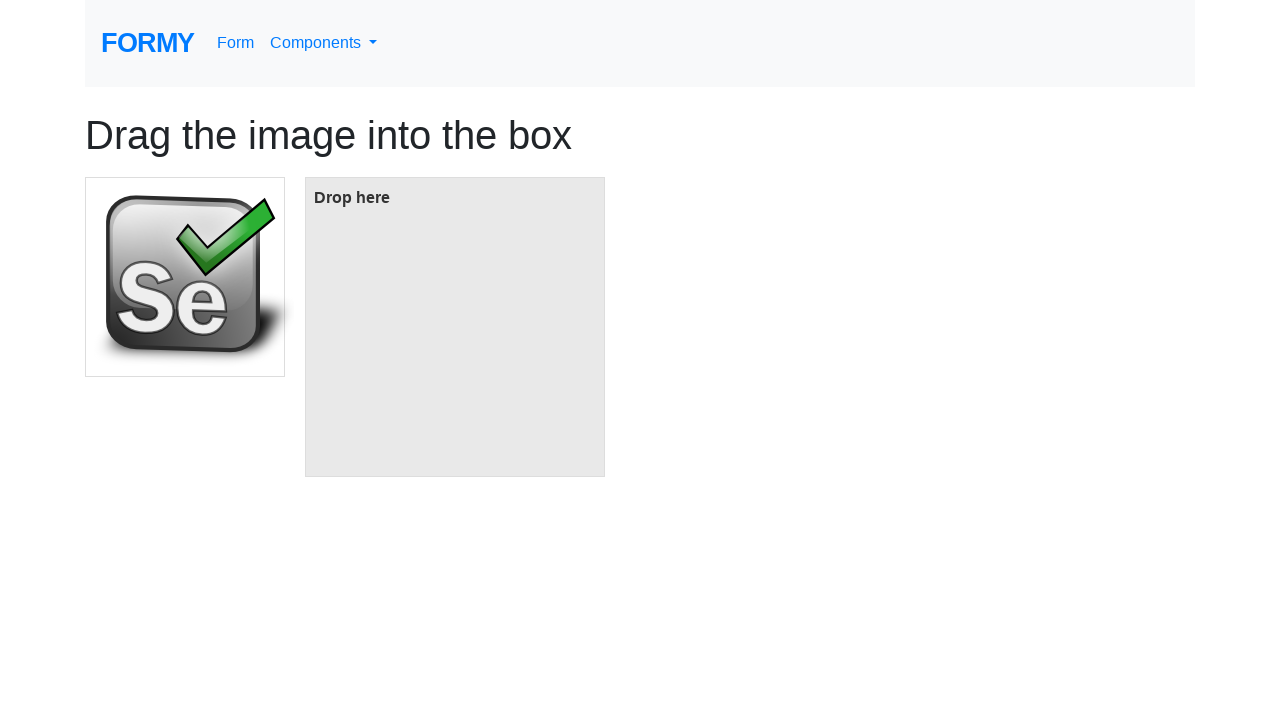

Dragged image element and dropped it into target box at (455, 327)
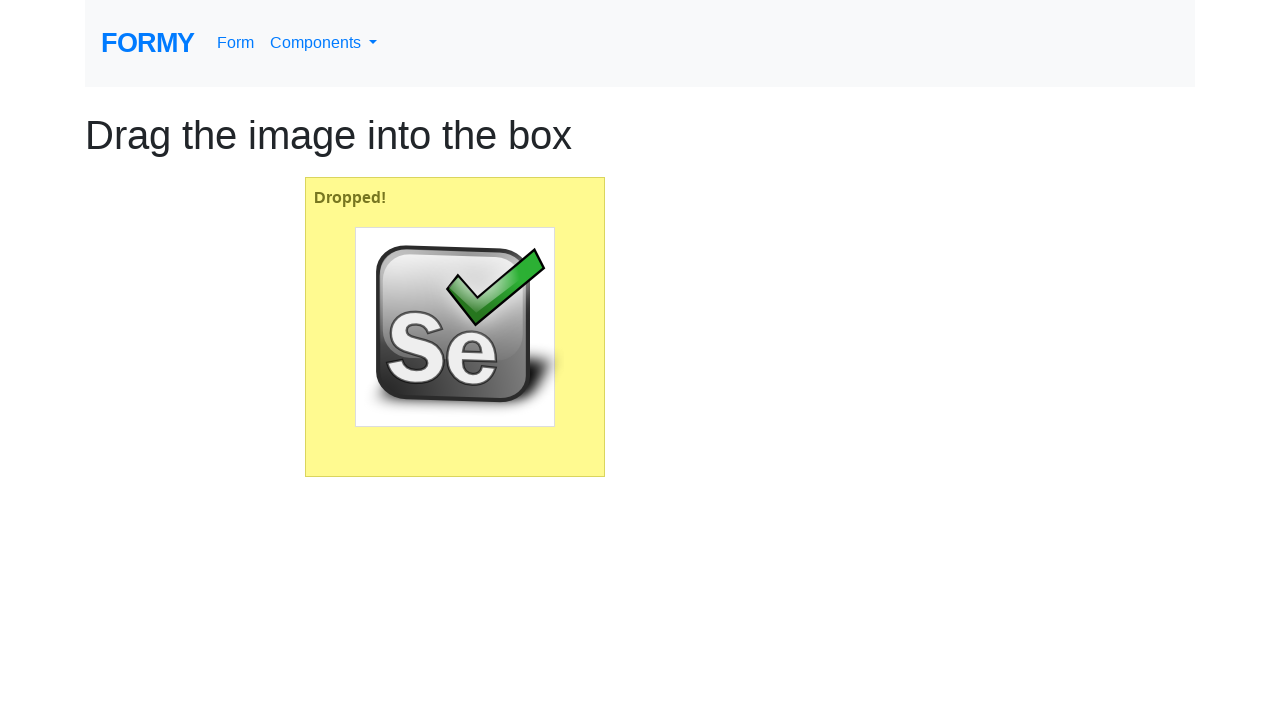

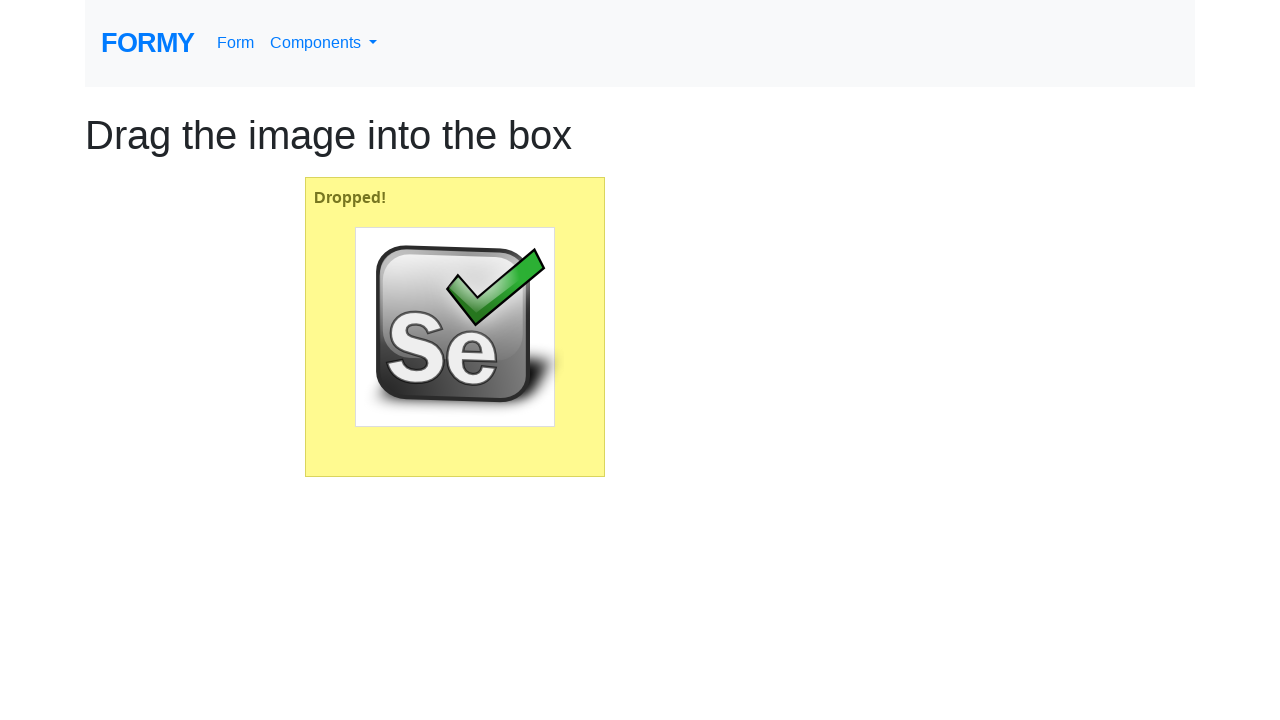